Tests window/tab handling functionality by clicking a button that opens a new window/tab and switching between windows

Starting URL: http://demo.automationtesting.in/Windows.html

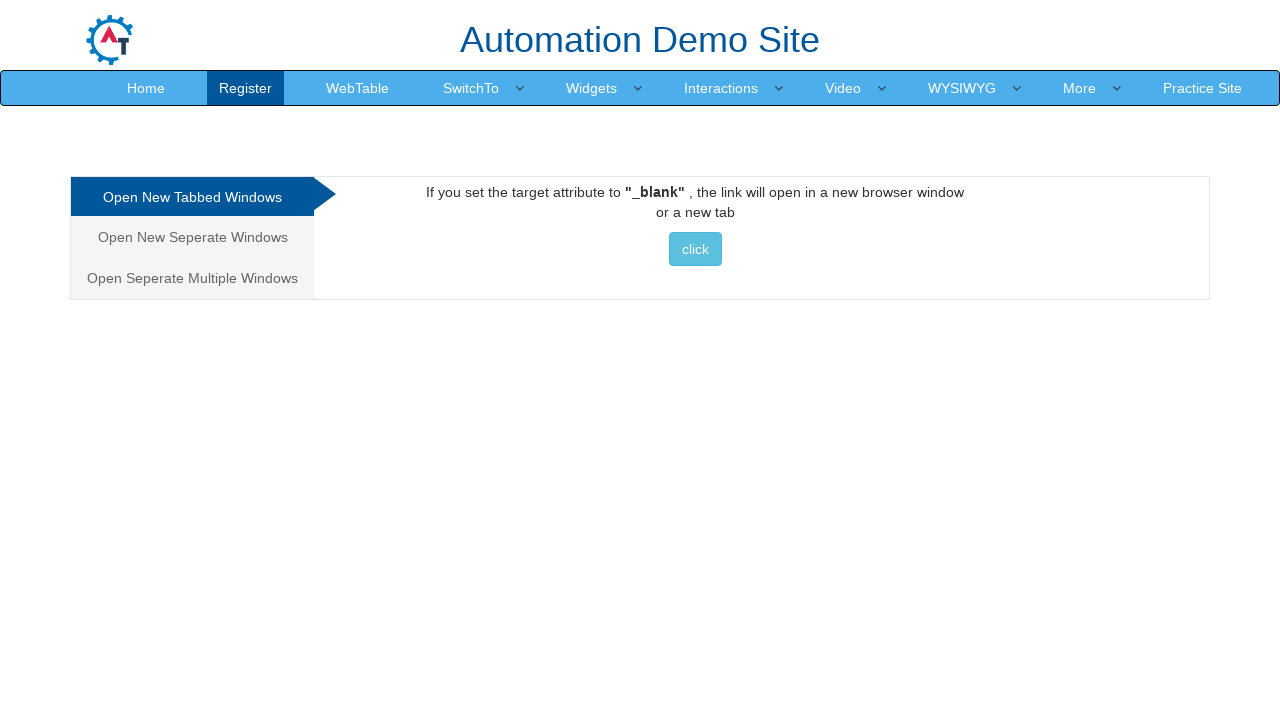

Clicked button to open new window/tab at (695, 249) on xpath=//*[@id="Tabbed"]/a/button
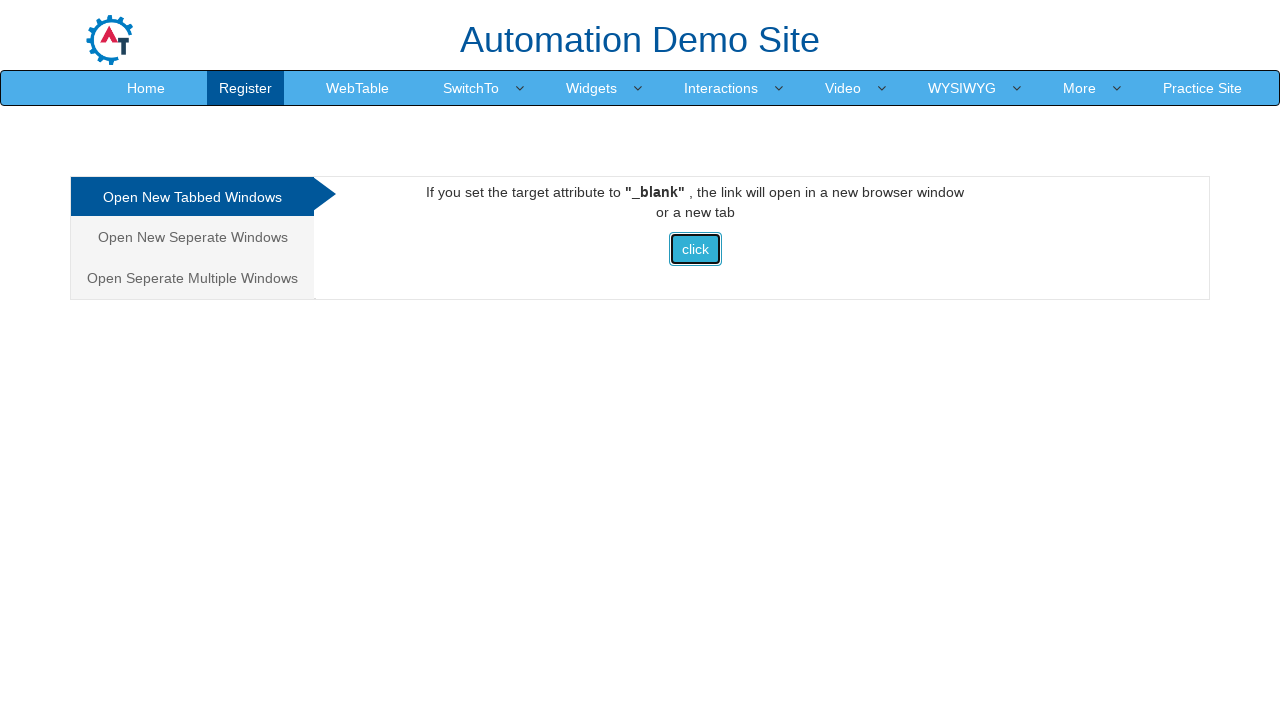

Waited for new window/tab to open
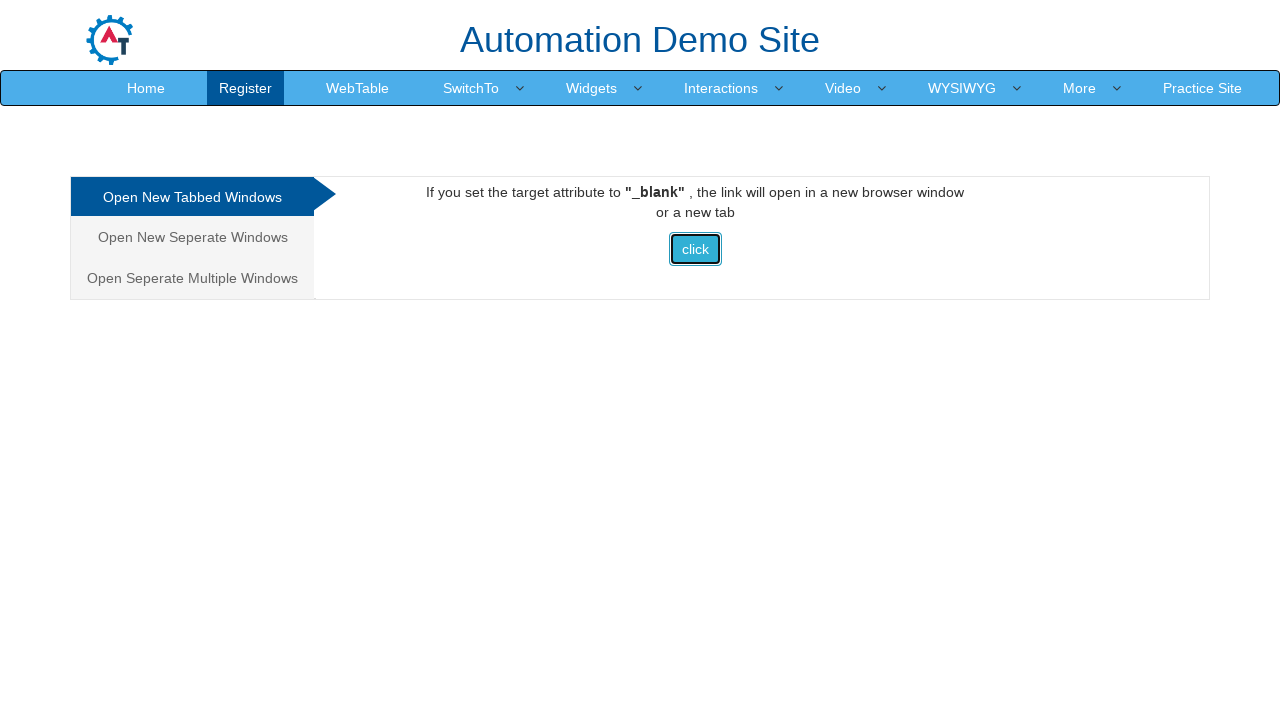

Retrieved all open pages/tabs from context
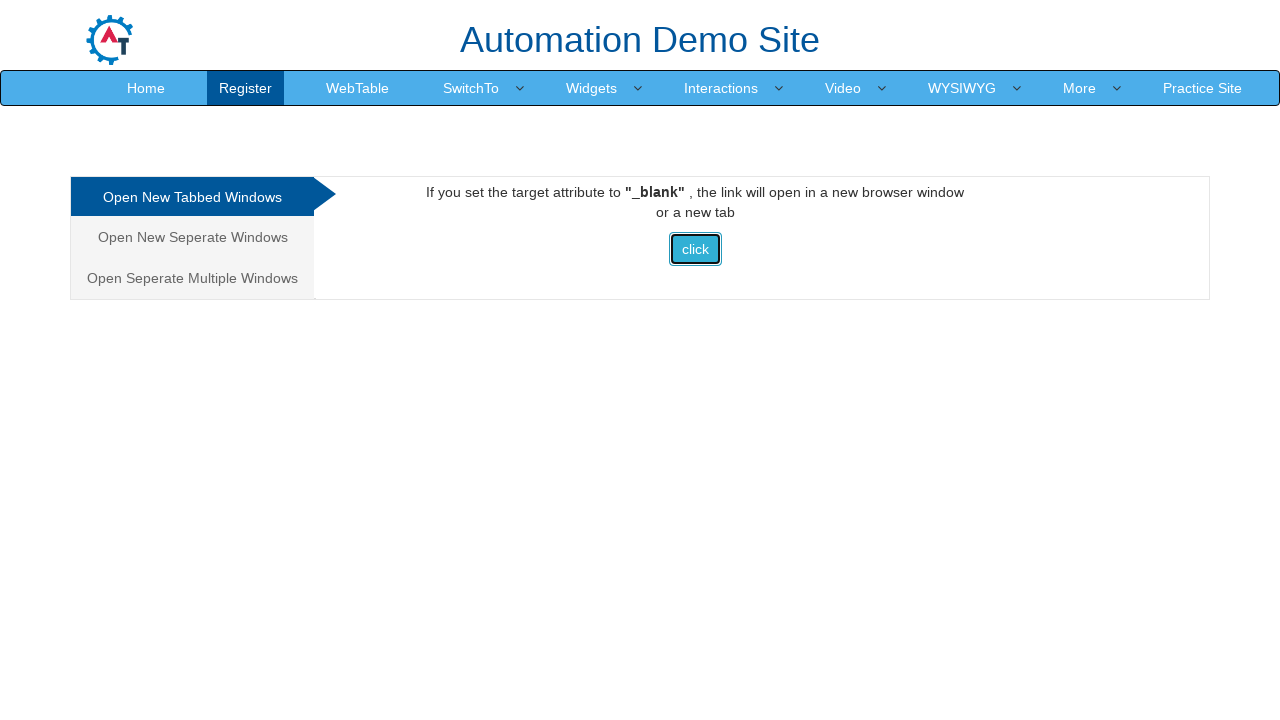

Printed titles of all open pages/tabs
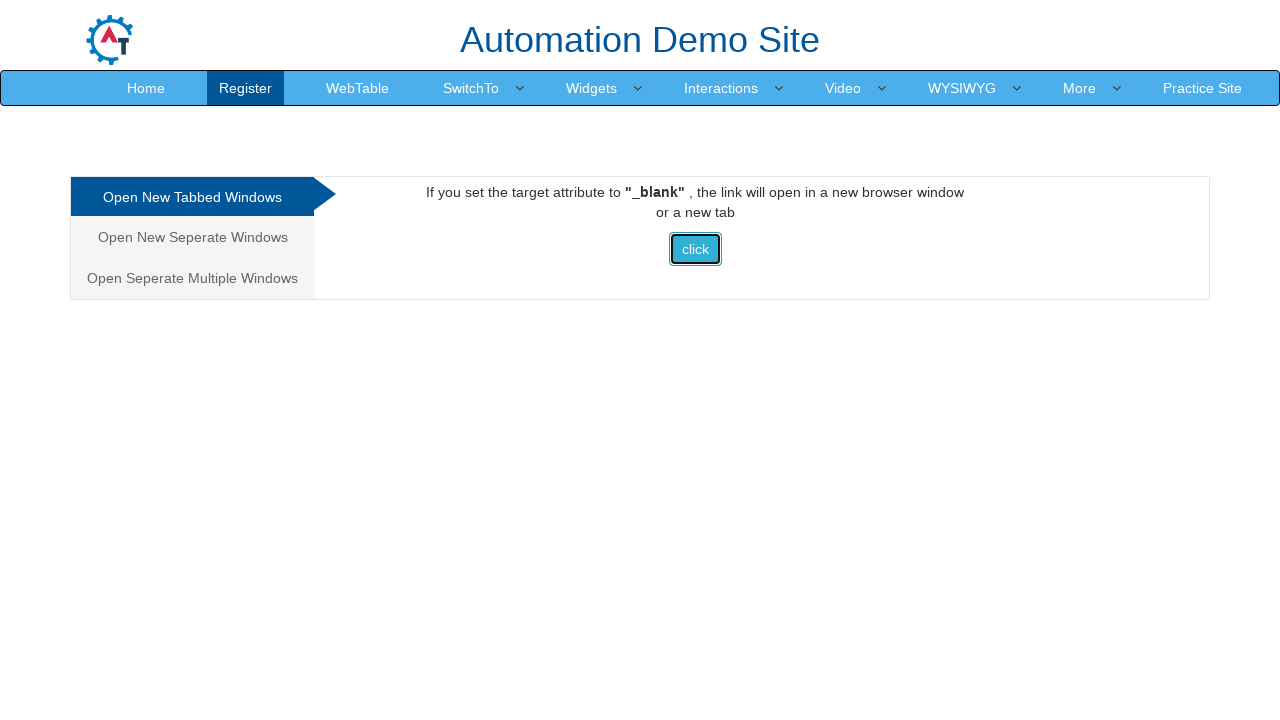

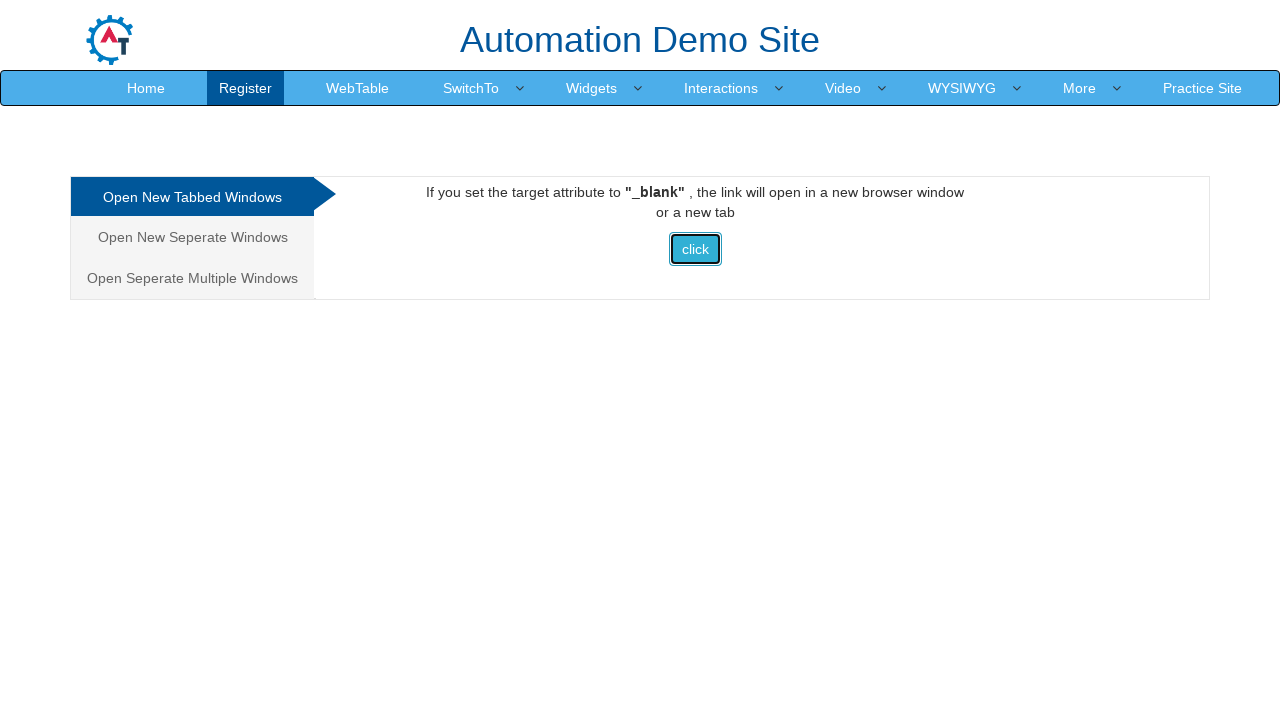